Waits for price to drop to $100, books an item, solves a math problem, and submits the answer

Starting URL: http://suninjuly.github.io/explicit_wait2.html

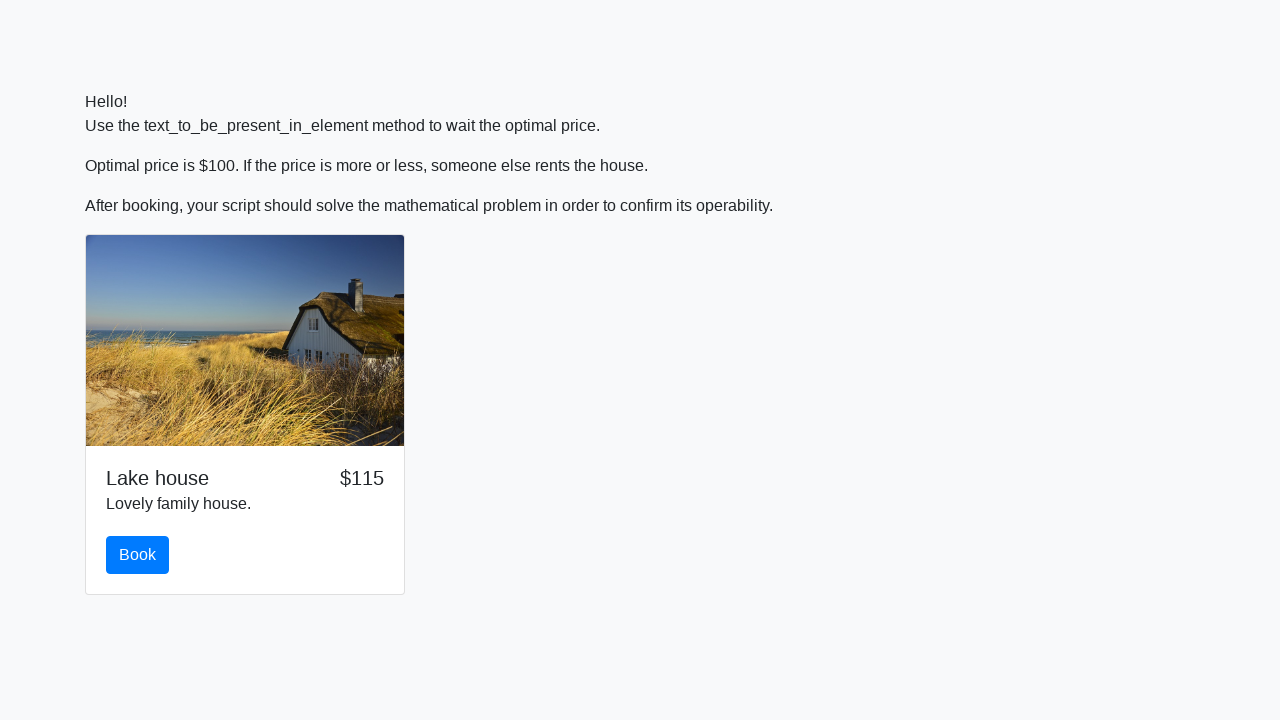

Waited for price to drop to $100
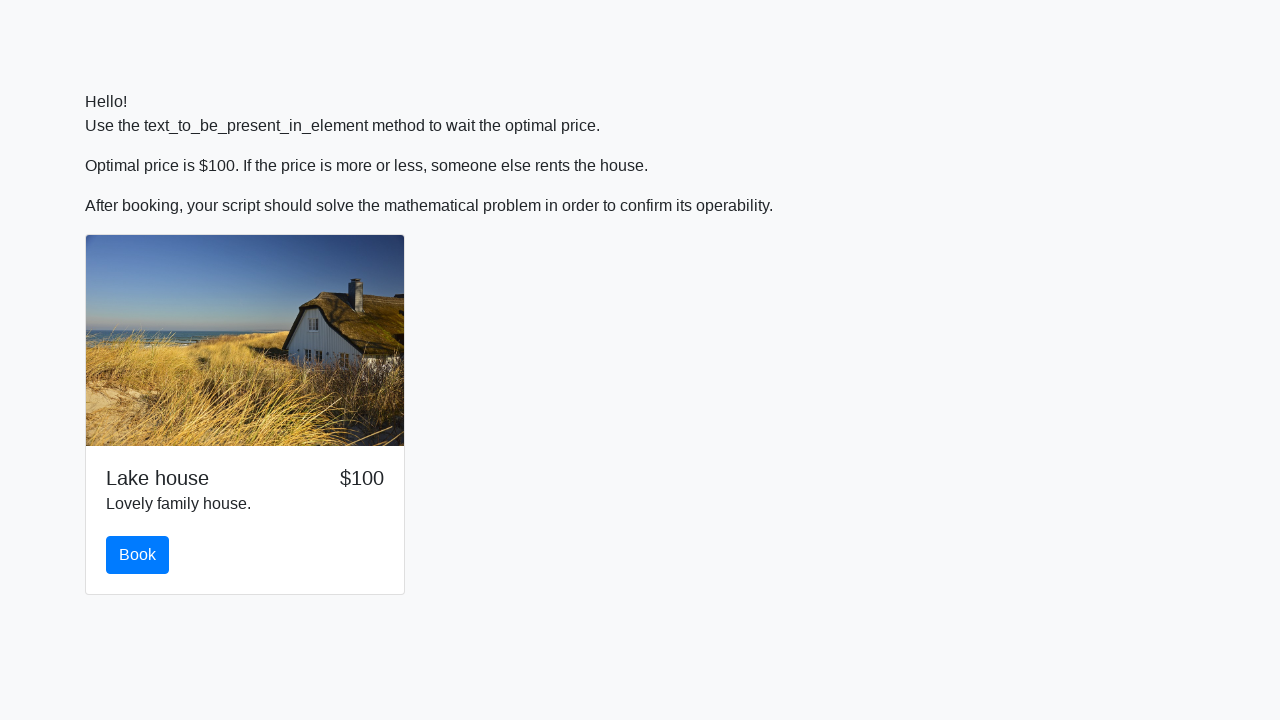

Clicked book button to reserve the item at (138, 555) on #book
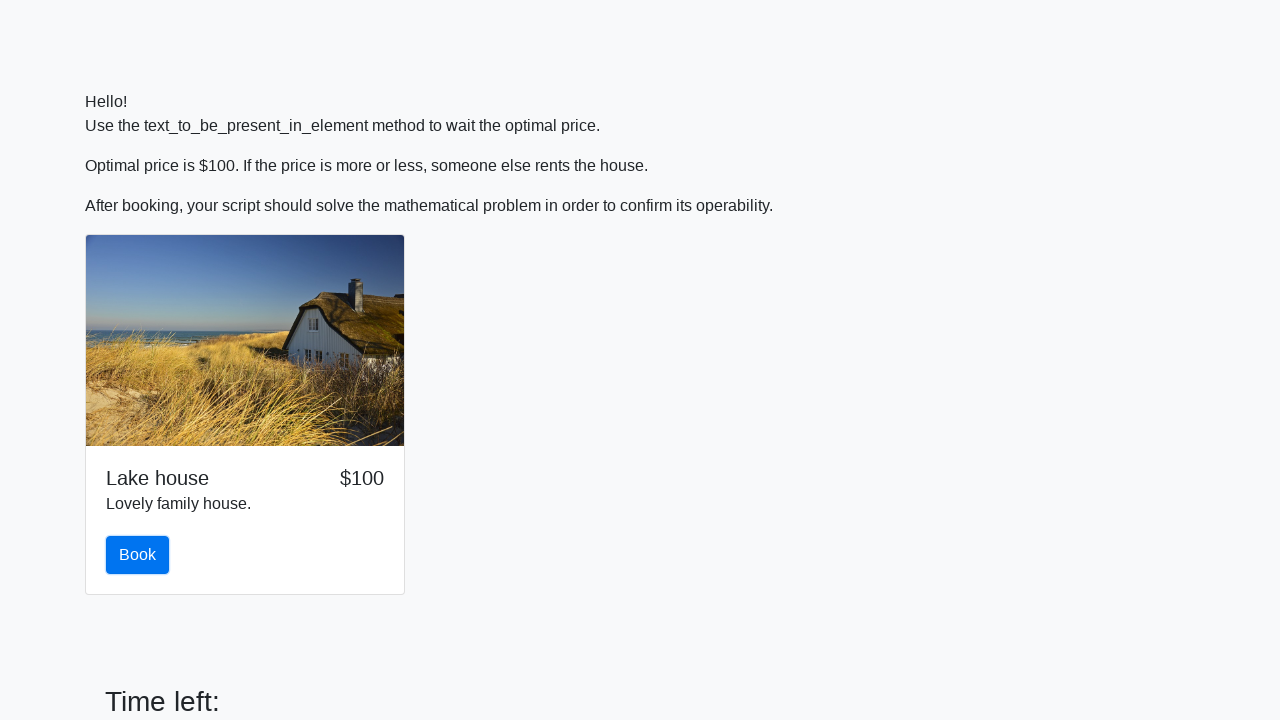

Retrieved math problem value: 203
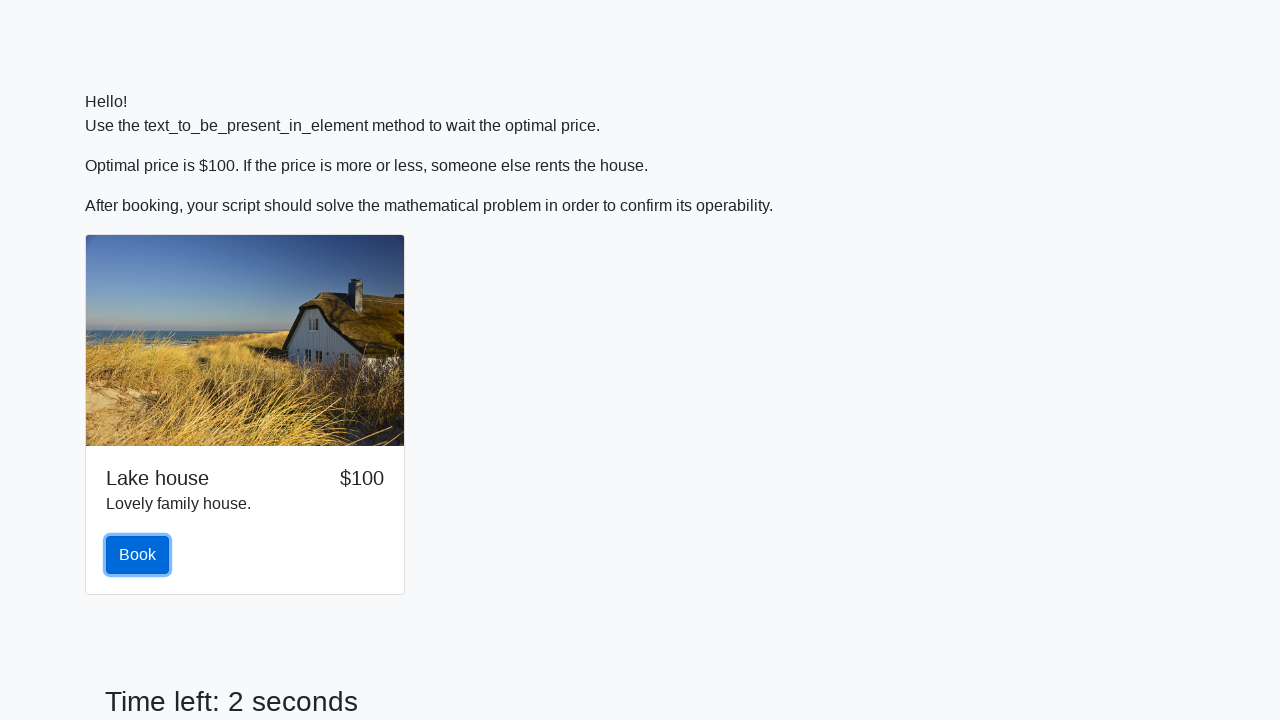

Calculated answer using formula: 2.4158884567307752
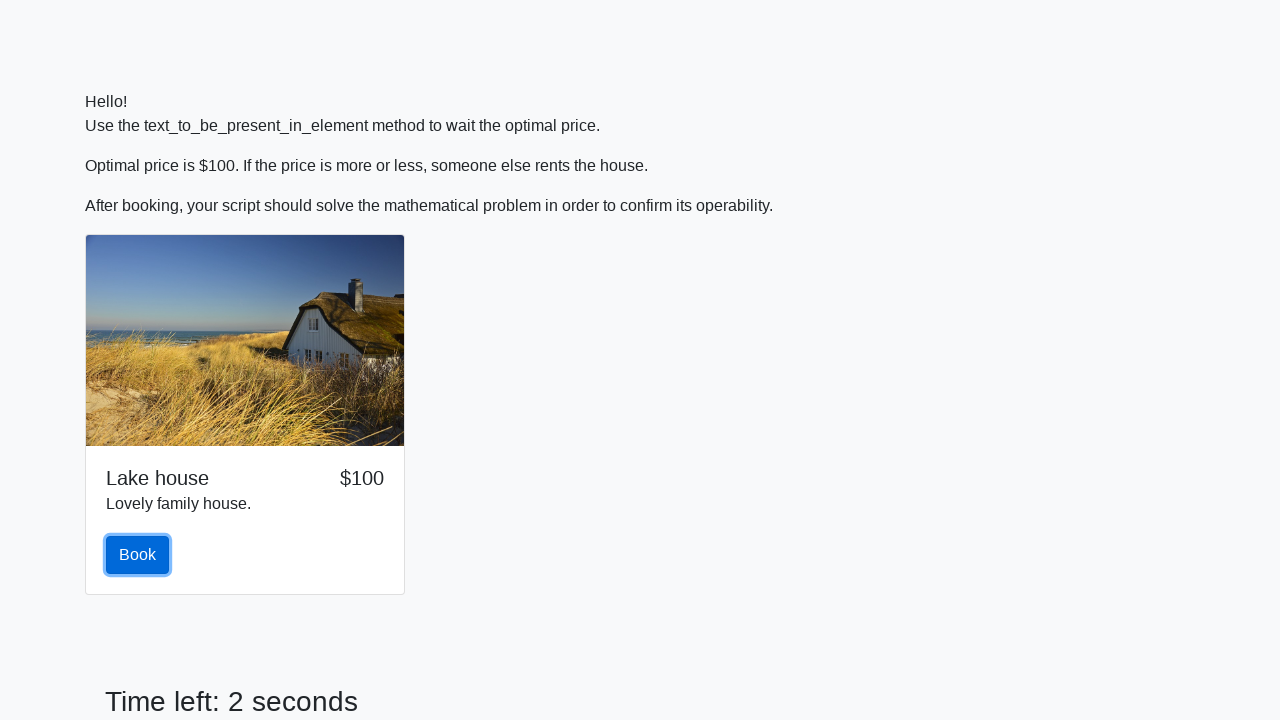

Filled answer field with calculated result on #answer
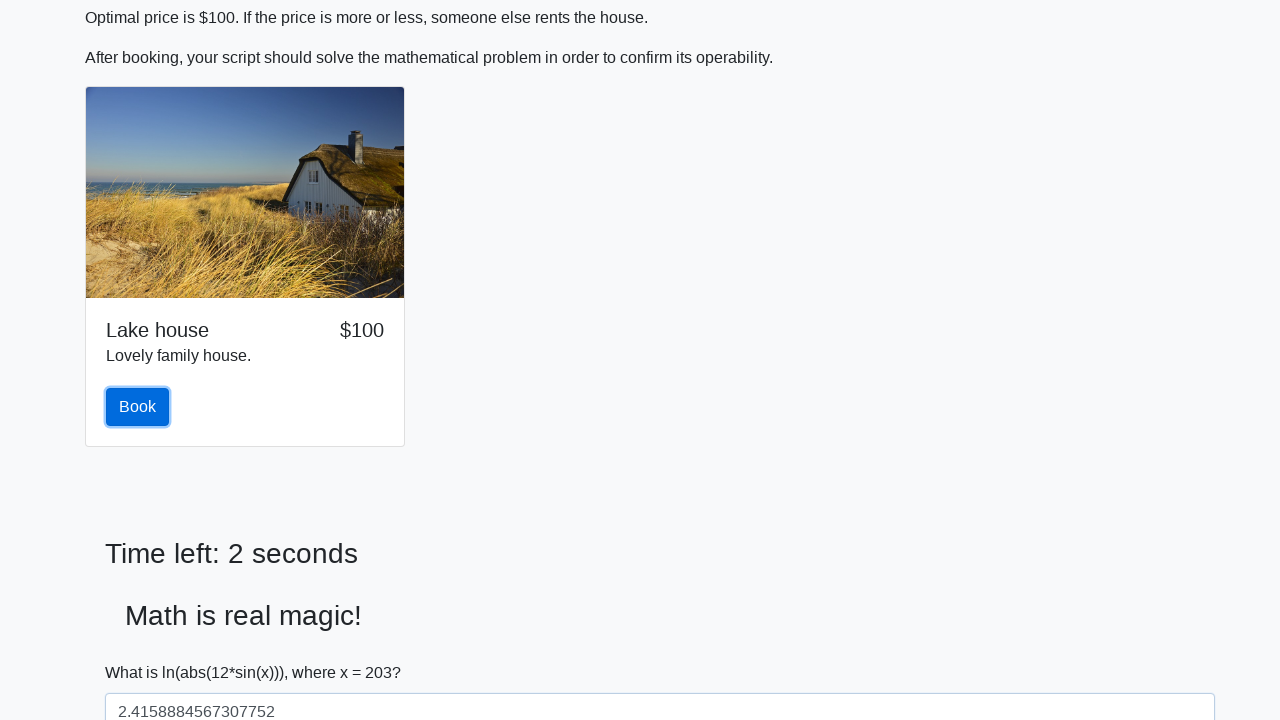

Clicked submit button to submit the answer at (143, 651) on [type="submit"]
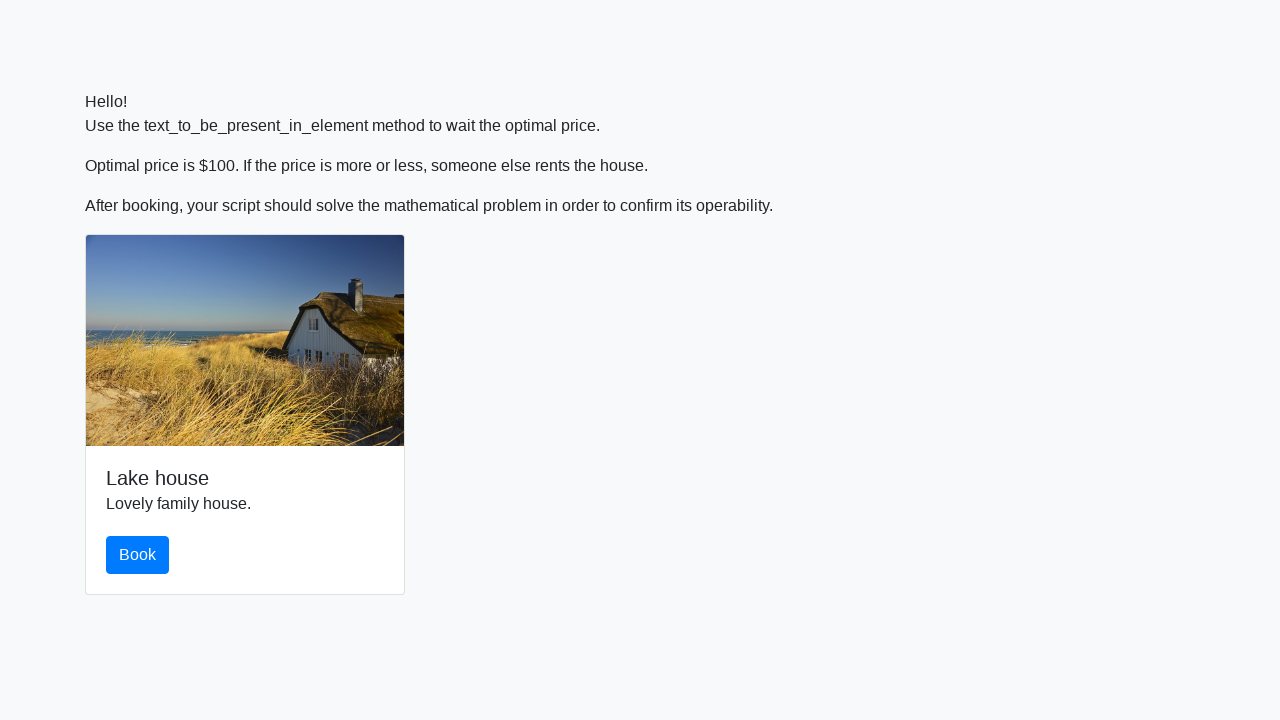

Set up alert handler to accept dialogs
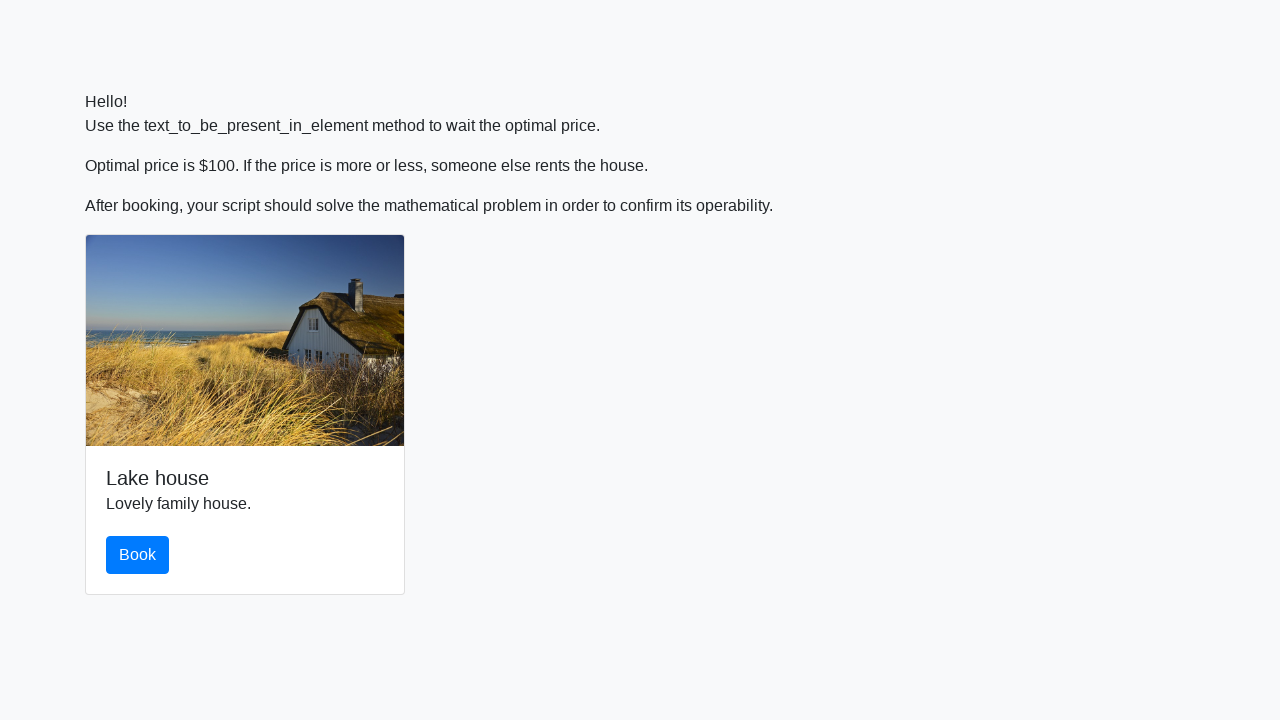

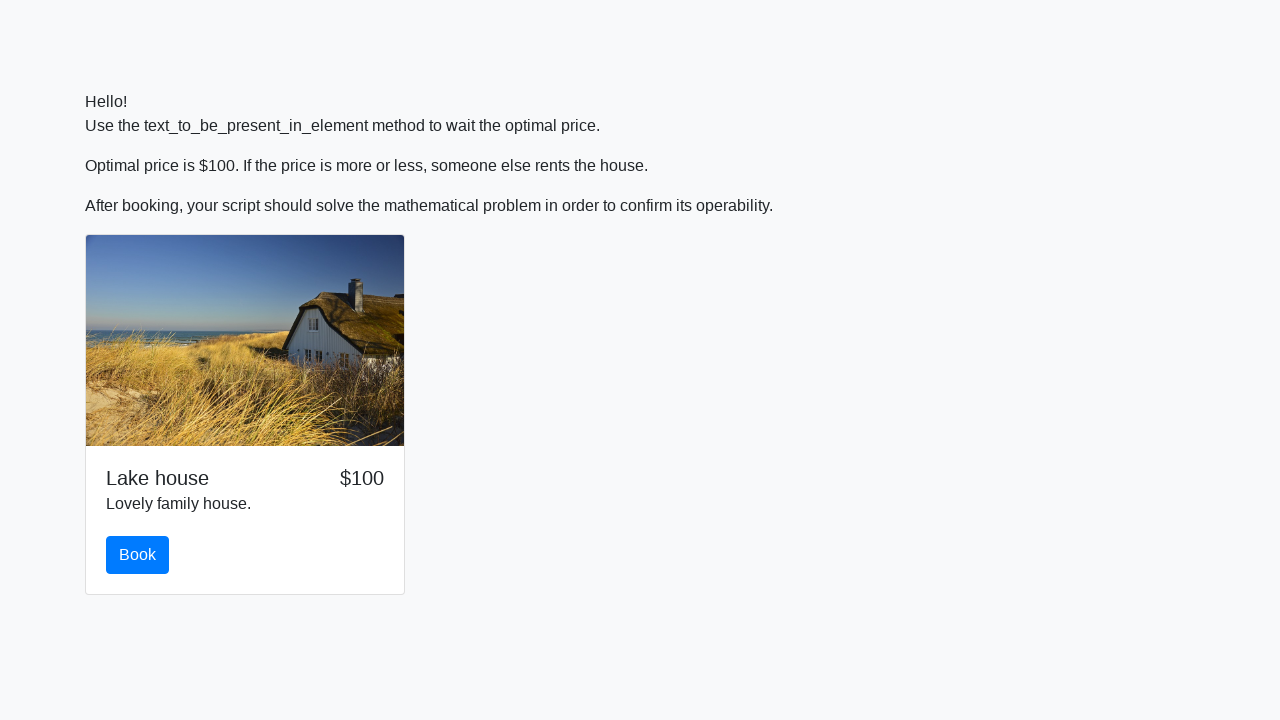